Tests that when O wins by getting three in a row, the O wins counter increments and displays win message

Starting URL: https://sethclydesdale.github.io/tic-tac-toe/

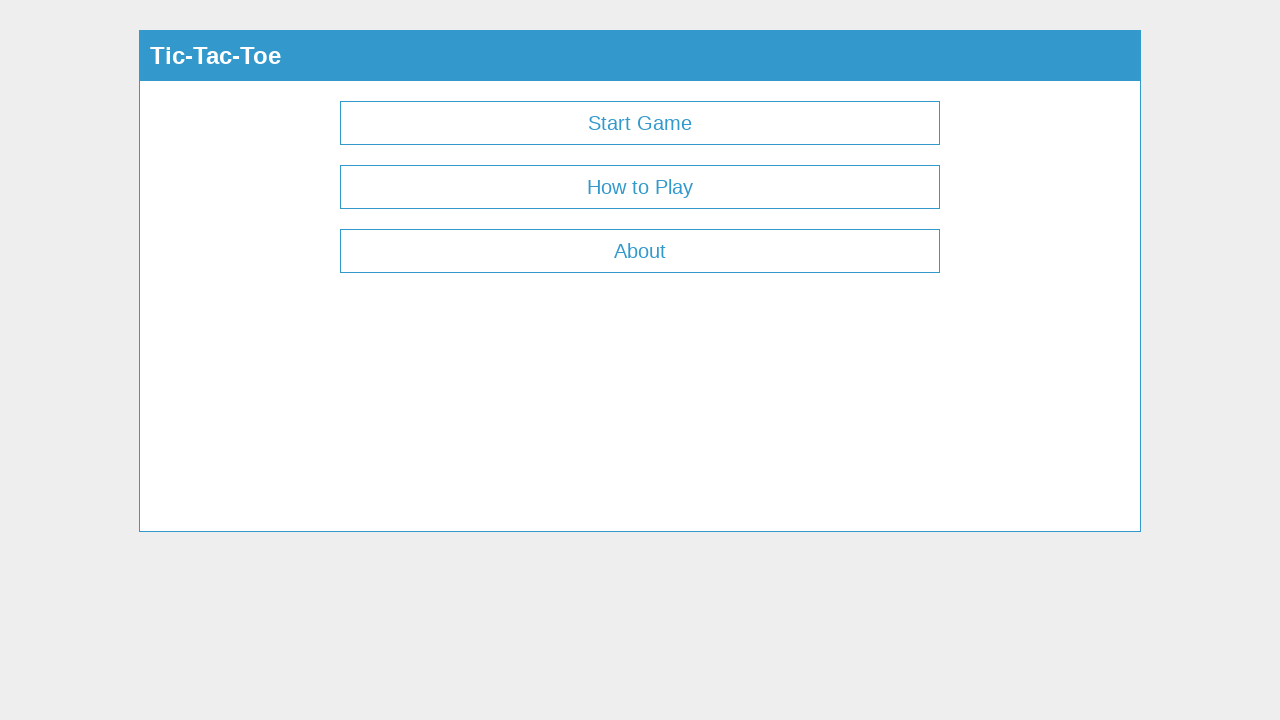

Clicked start game button at (640, 123) on #start-game
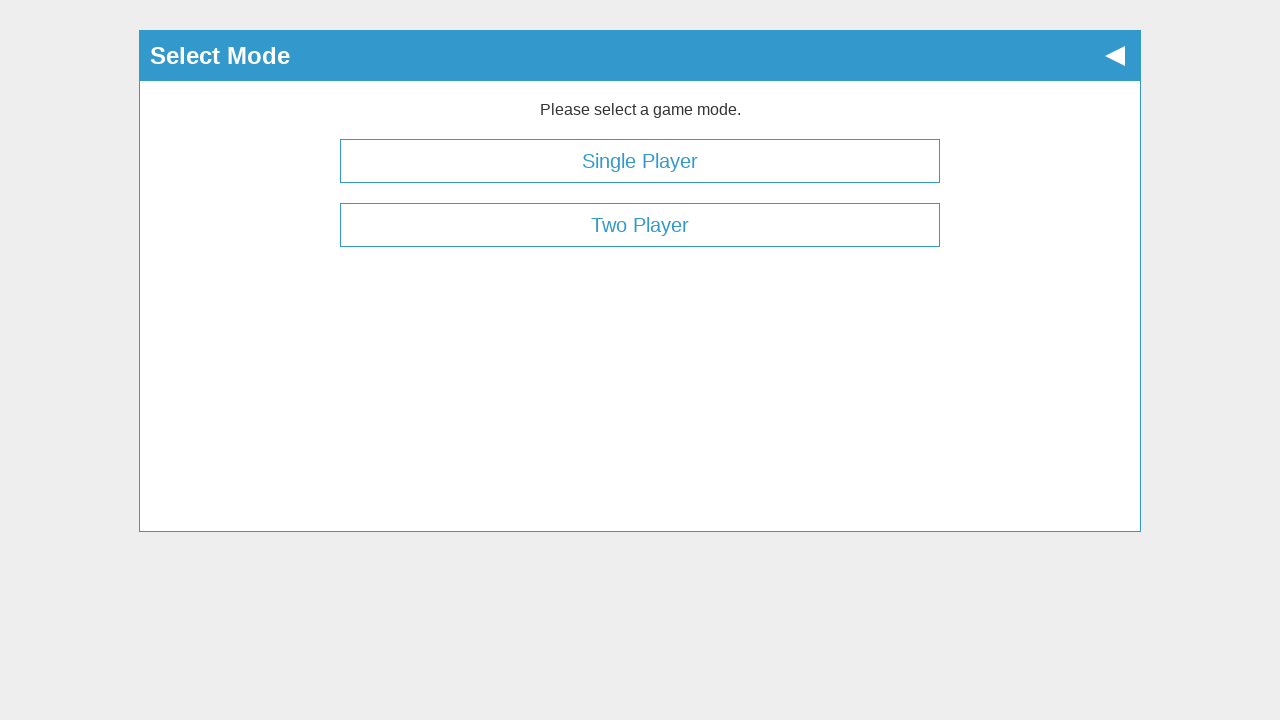

Selected 2-player mode from modal at (640, 225) on xpath=/html/body/div[2]/button[3]
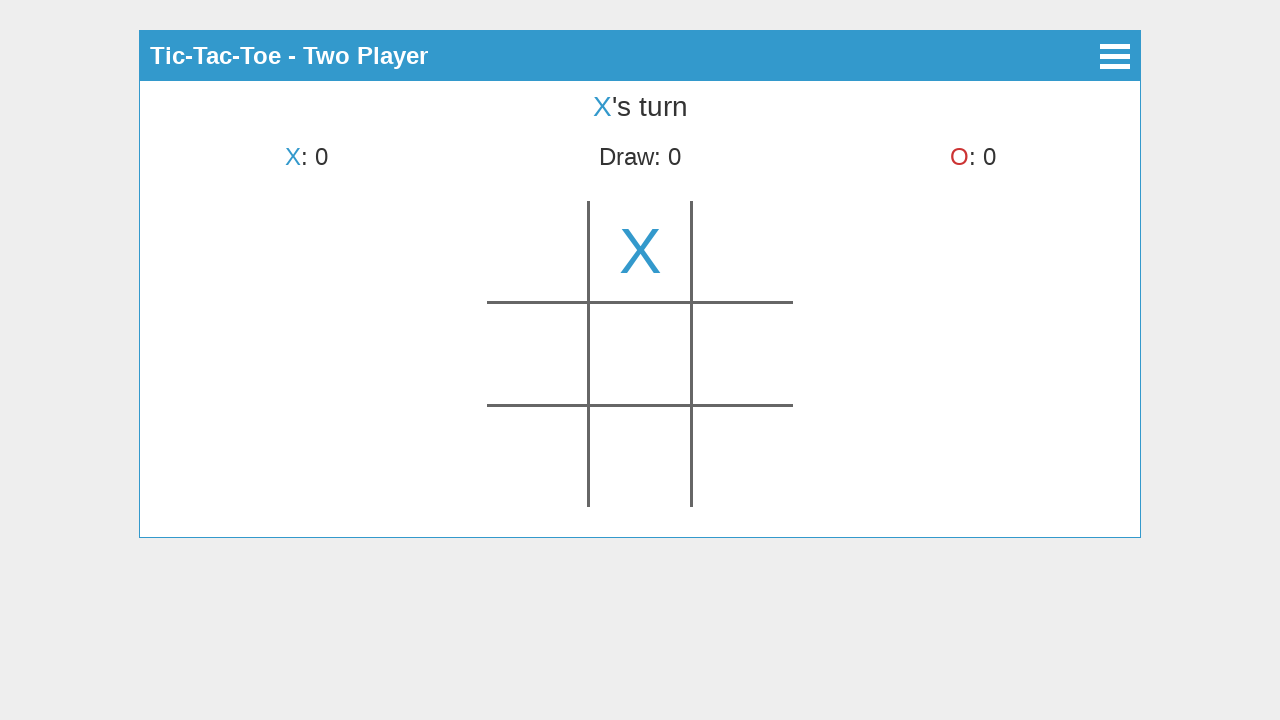

X played center position at (642, 354) on #s4
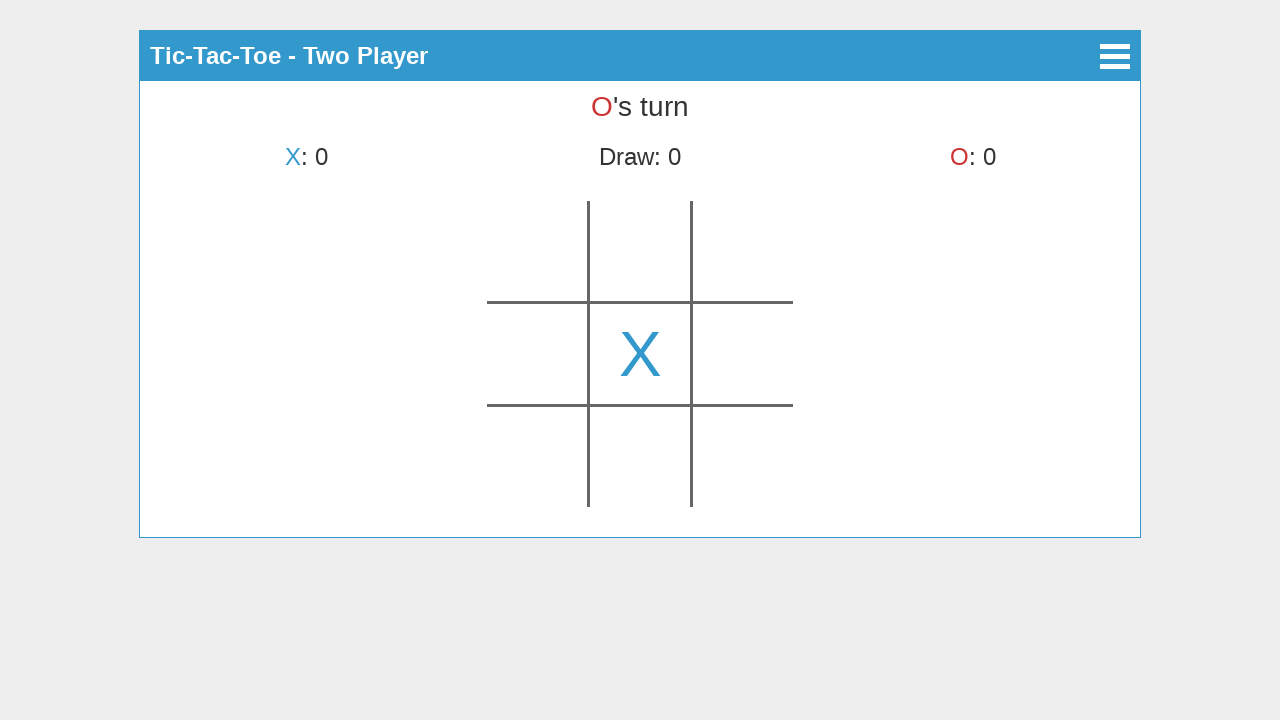

O played top-left position at (743, 457) on #s0
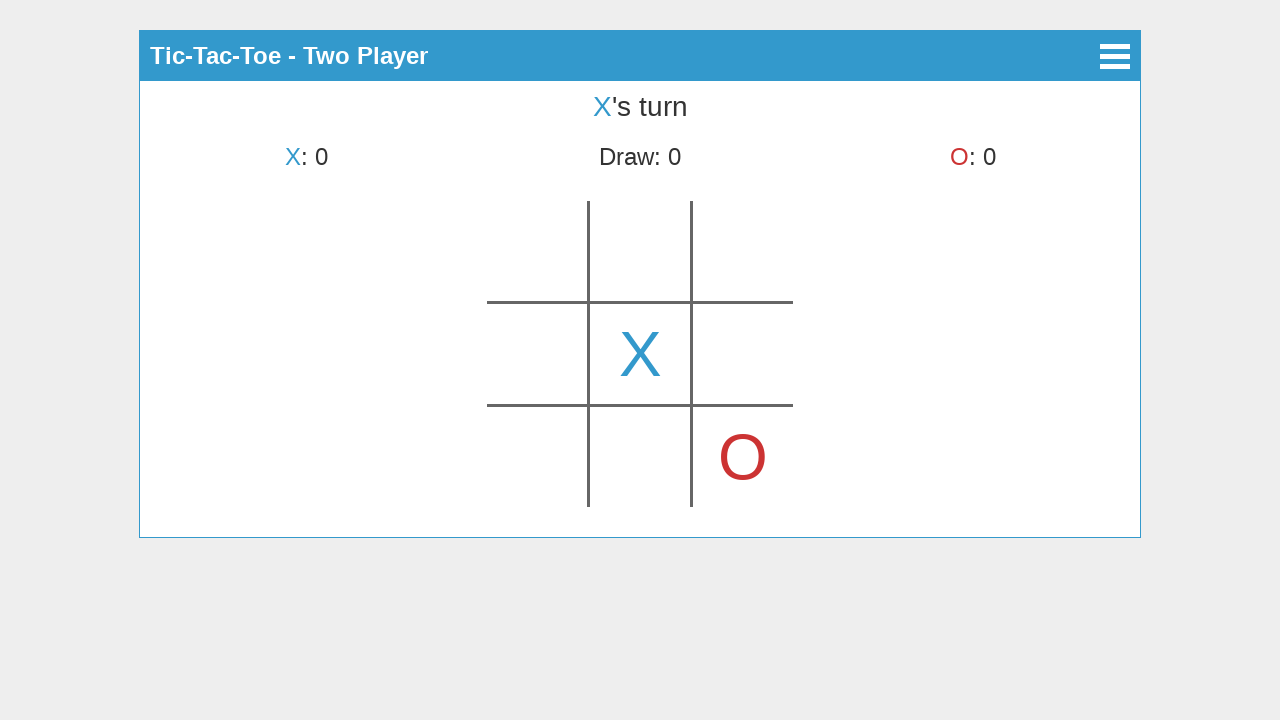

X played top-center position at (642, 457) on #s1
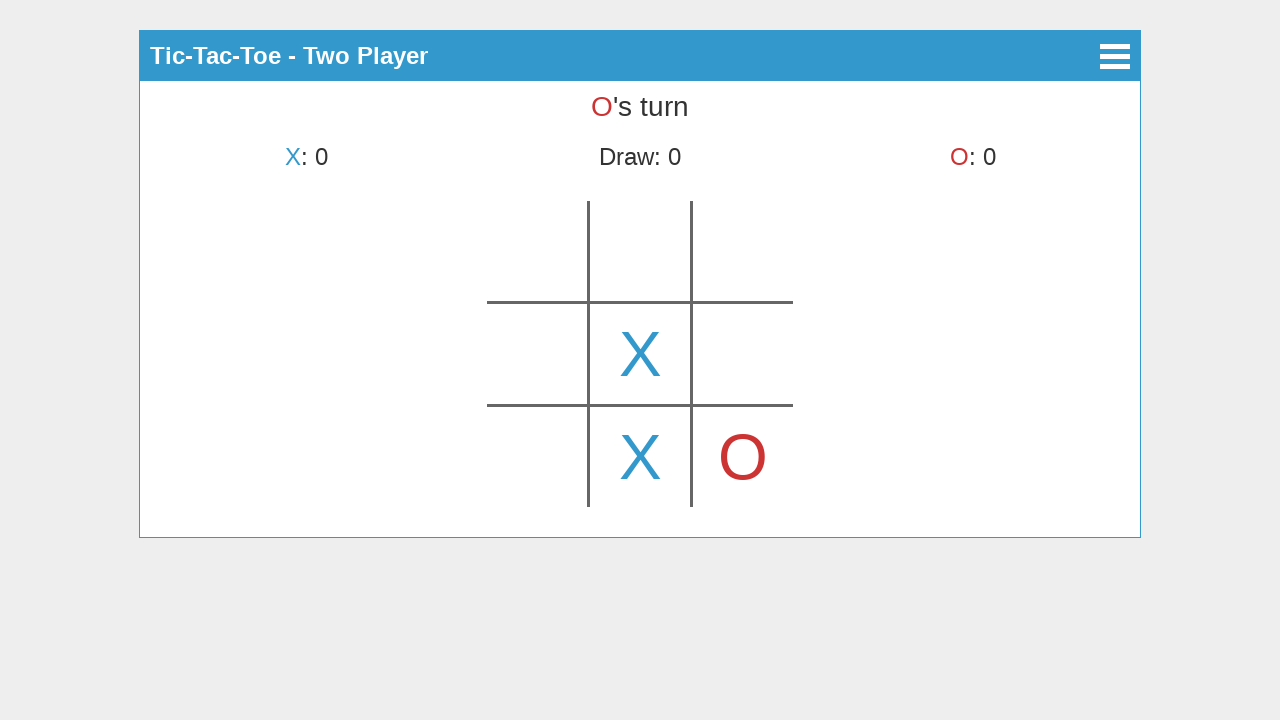

O played middle-left position at (743, 354) on #s3
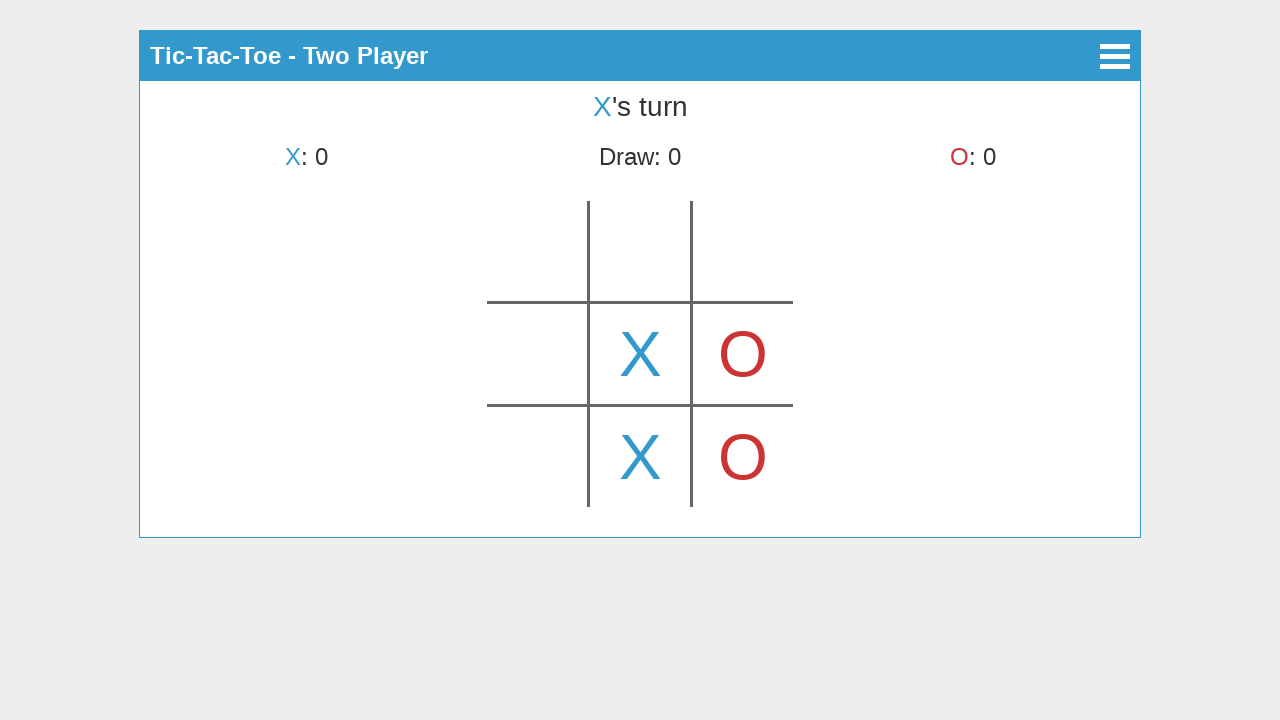

X played top-right position at (538, 457) on #s2
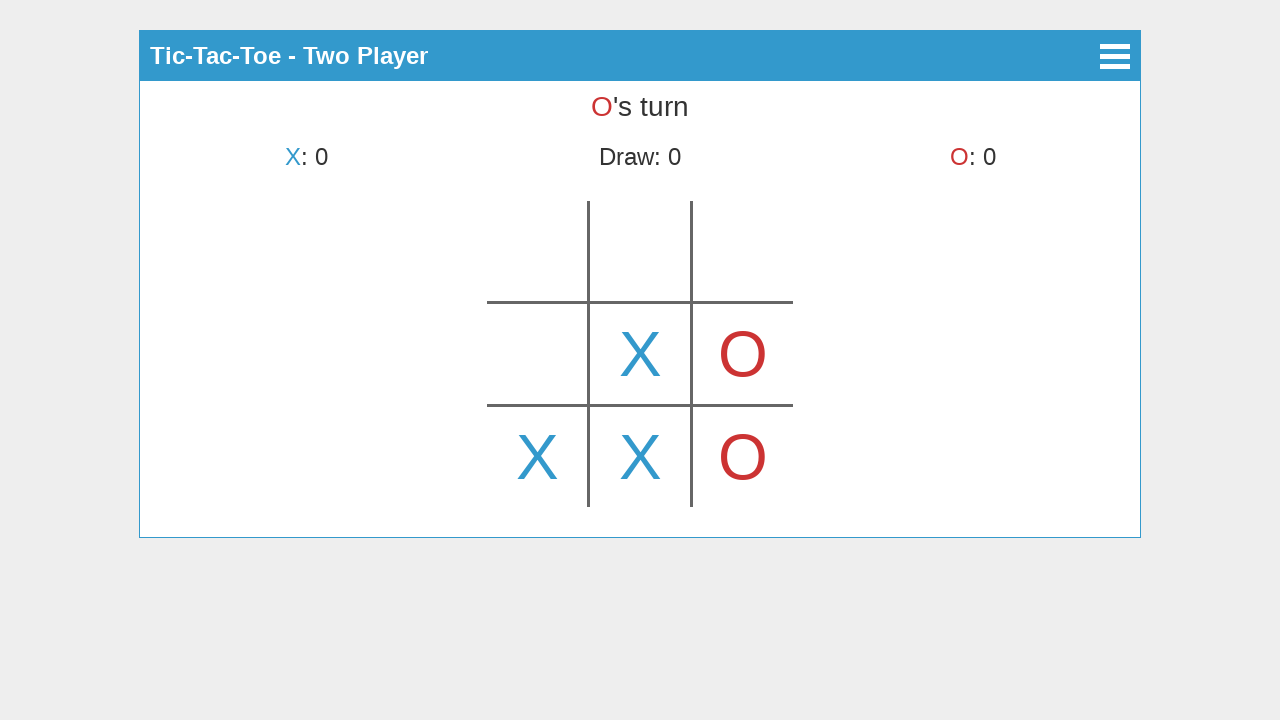

O played bottom-left position and won with left column at (743, 251) on #s6
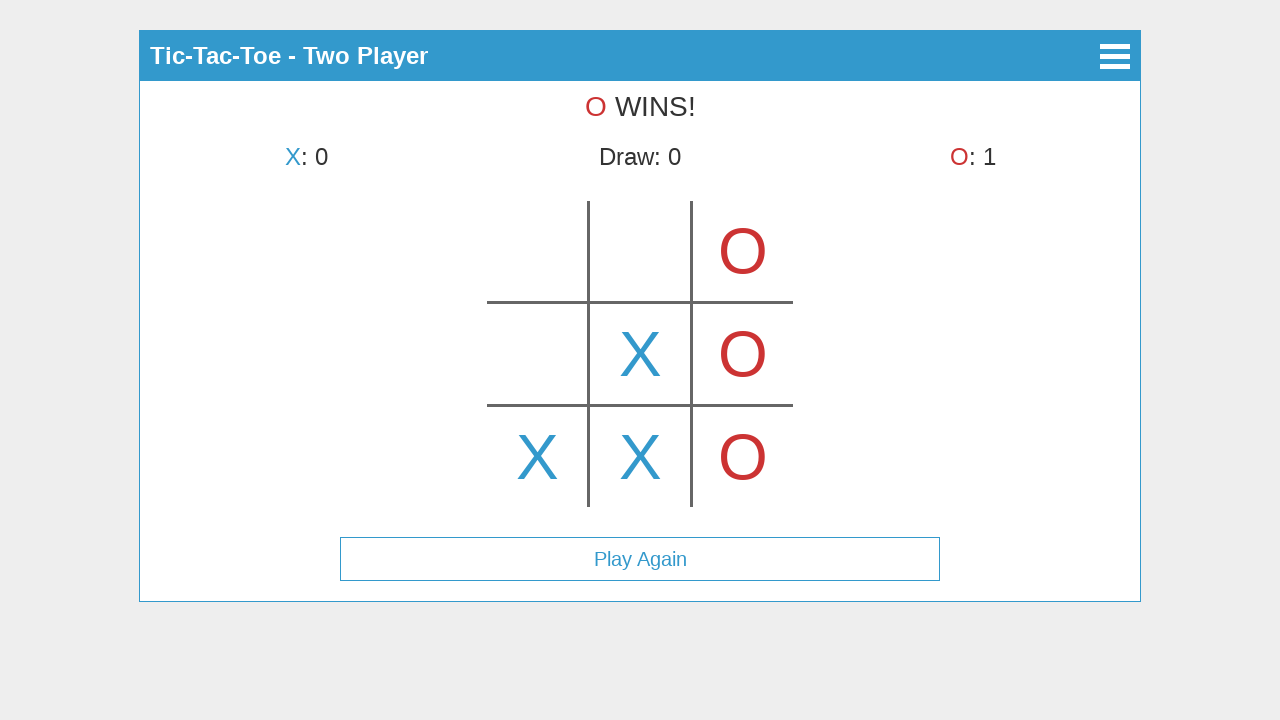

Verified 'O WINS!' message is displayed
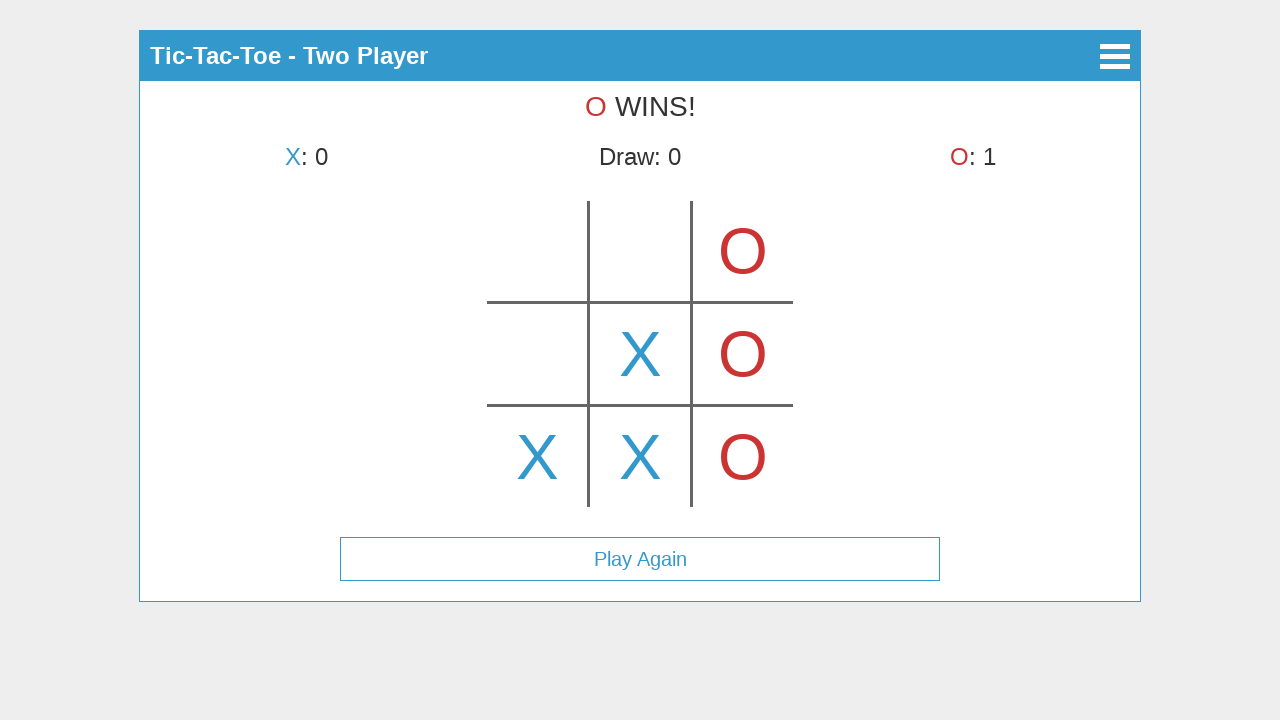

Verified O wins counter incremented to 1
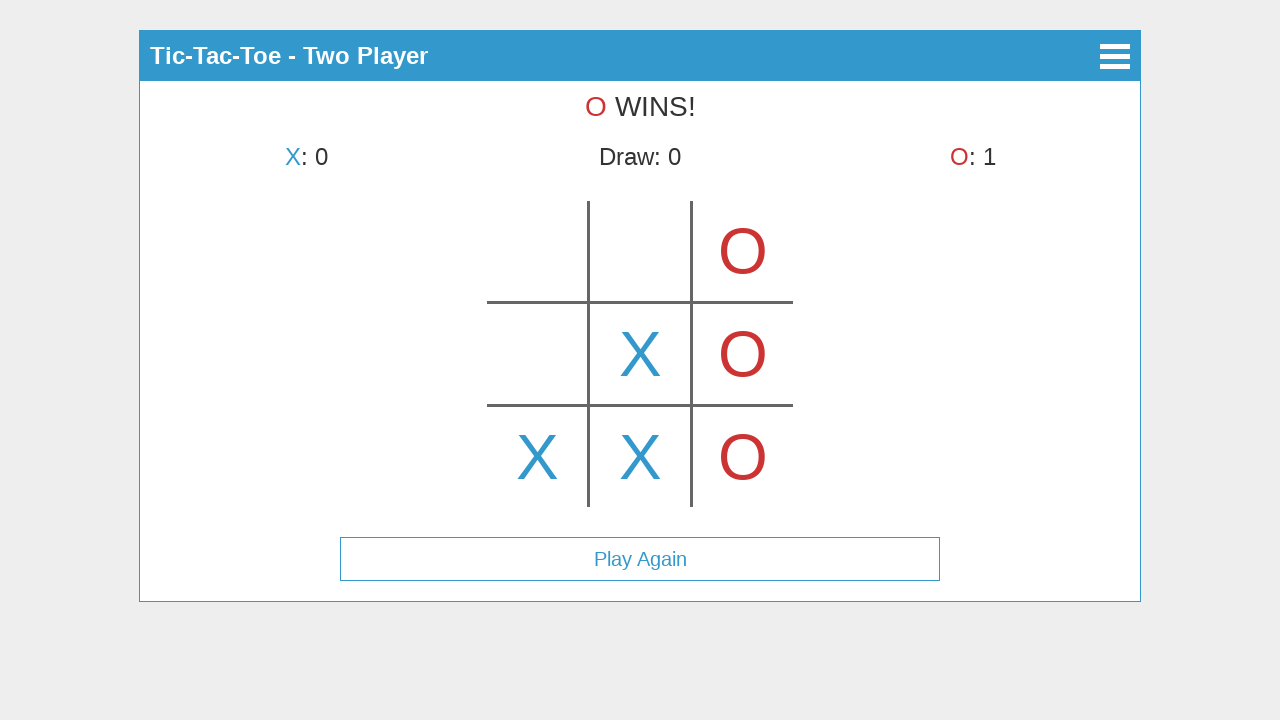

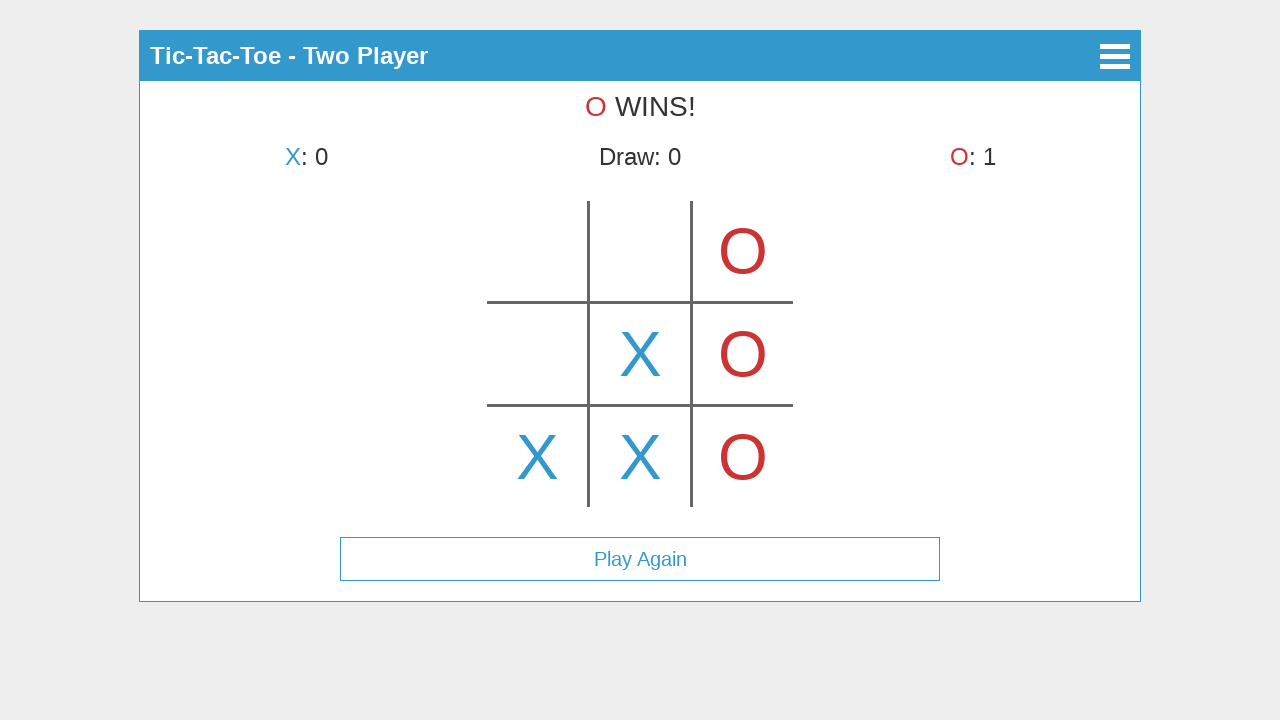